Tests JavaScript alert handling by clicking the first button to trigger an alert, accepting it, and verifying the result message shows "You successfully clicked an alert"

Starting URL: https://the-internet.herokuapp.com/javascript_alerts

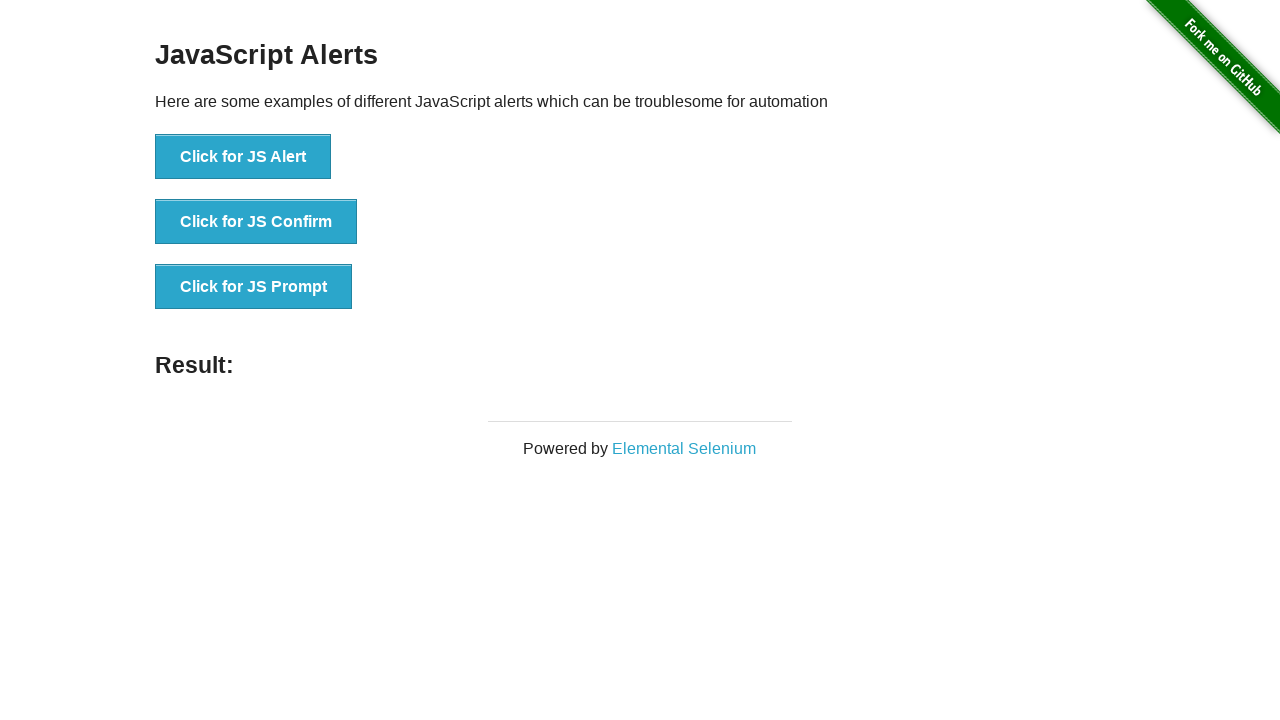

Navigated to JavaScript alerts test page
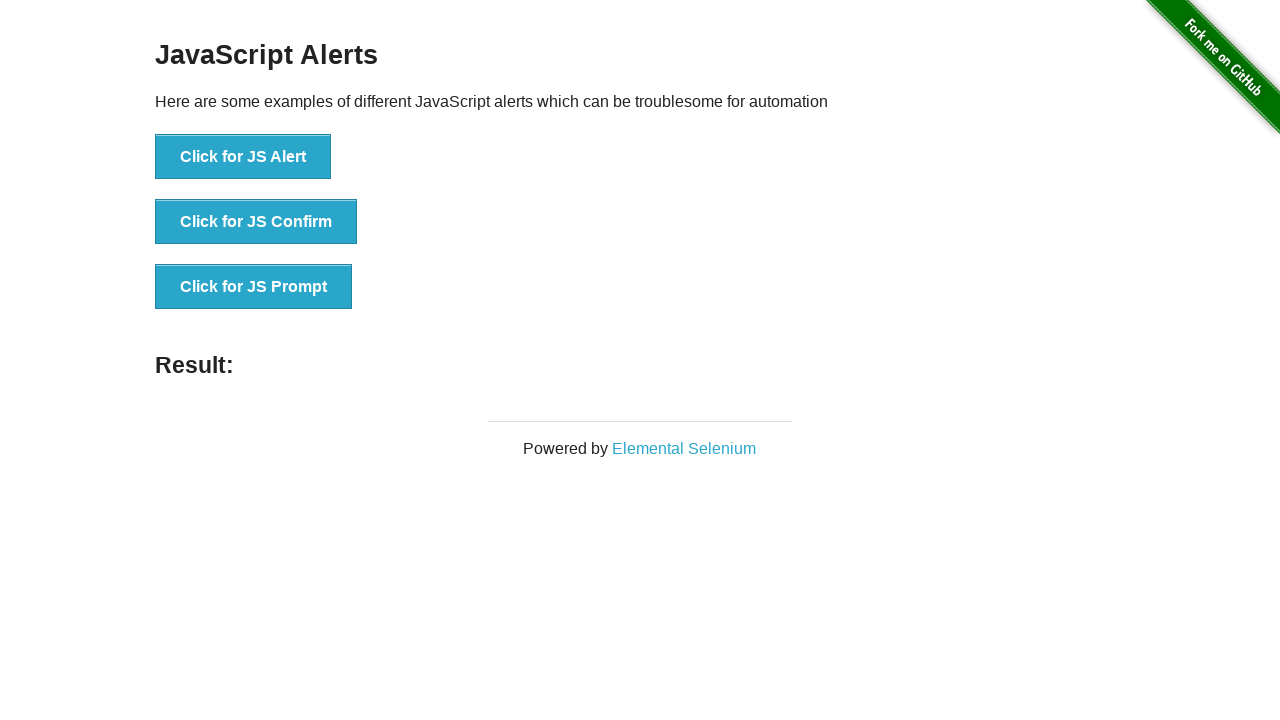

Clicked button to trigger JavaScript alert at (243, 157) on xpath=//*[text()='Click for JS Alert']
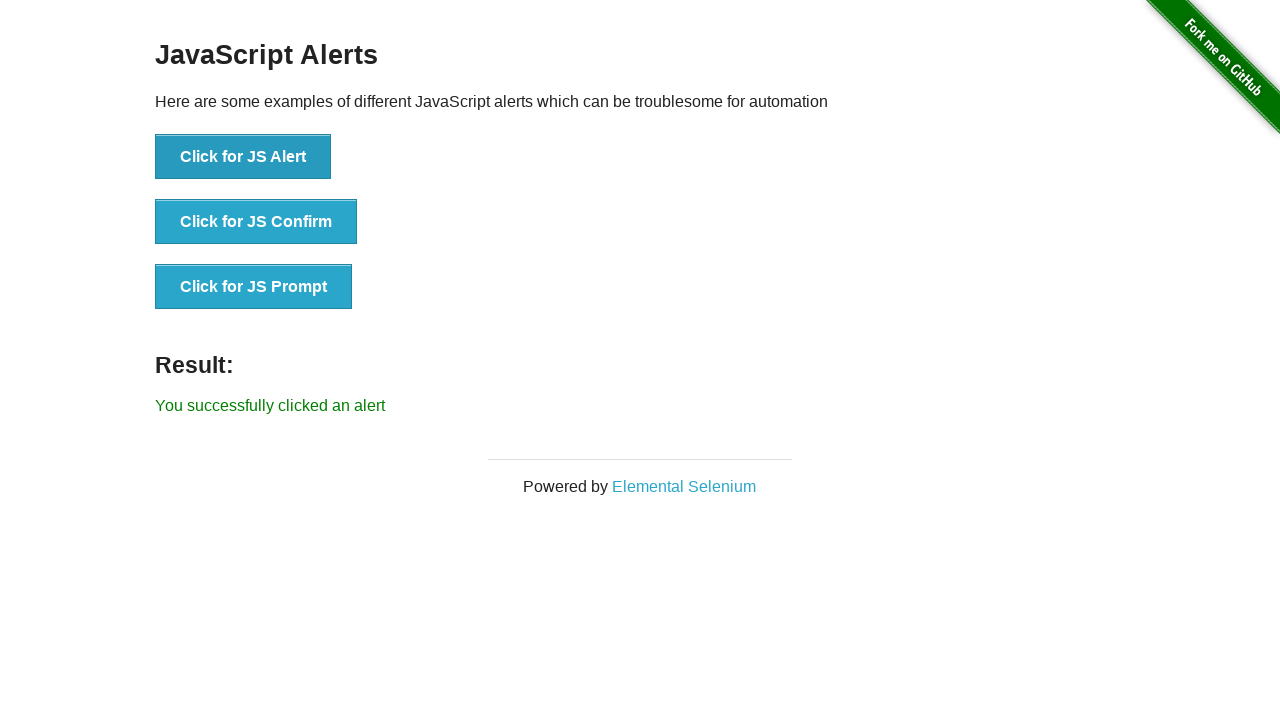

Set up dialog handler to accept alerts
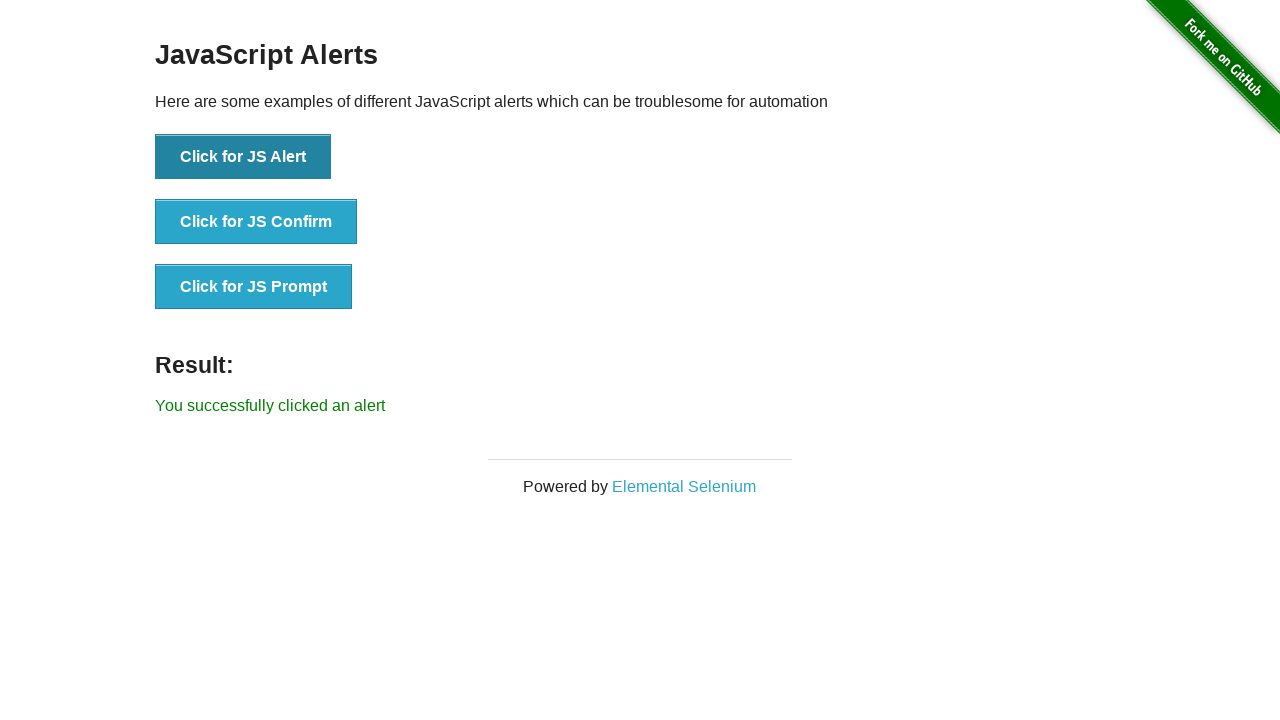

Clicked button to trigger alert and accepted it at (243, 157) on xpath=//*[text()='Click for JS Alert']
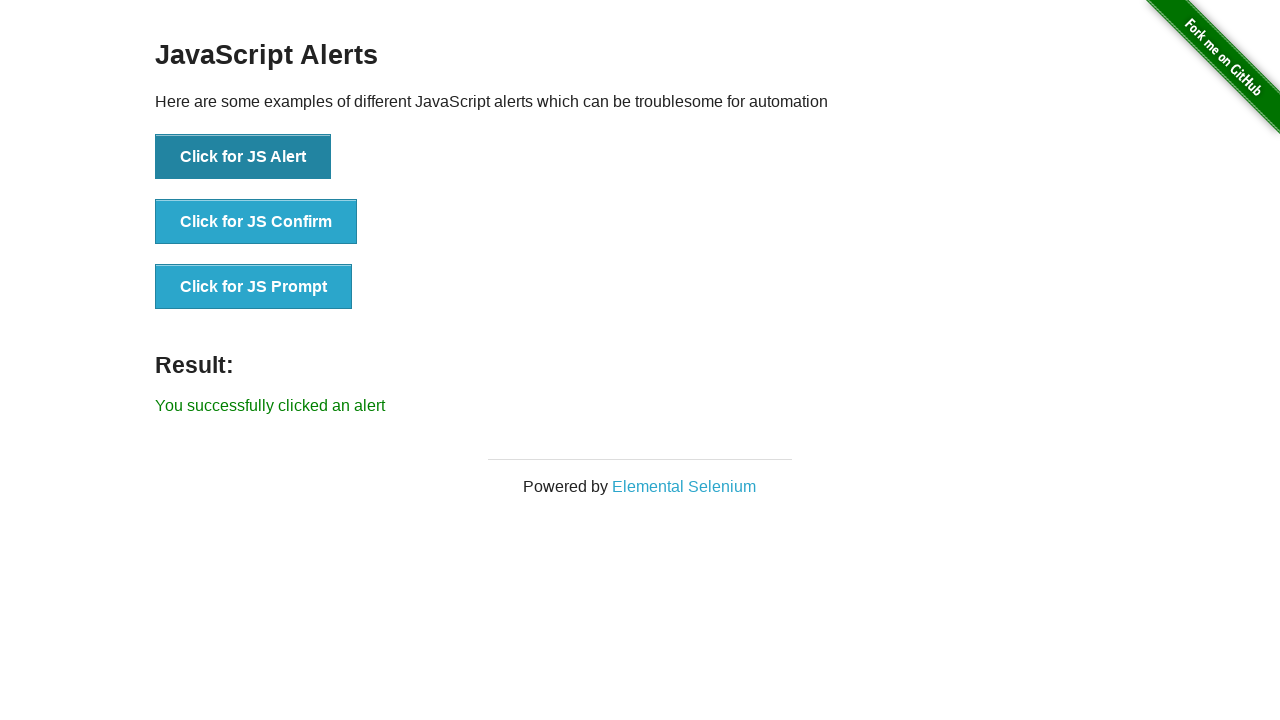

Result message appeared on page
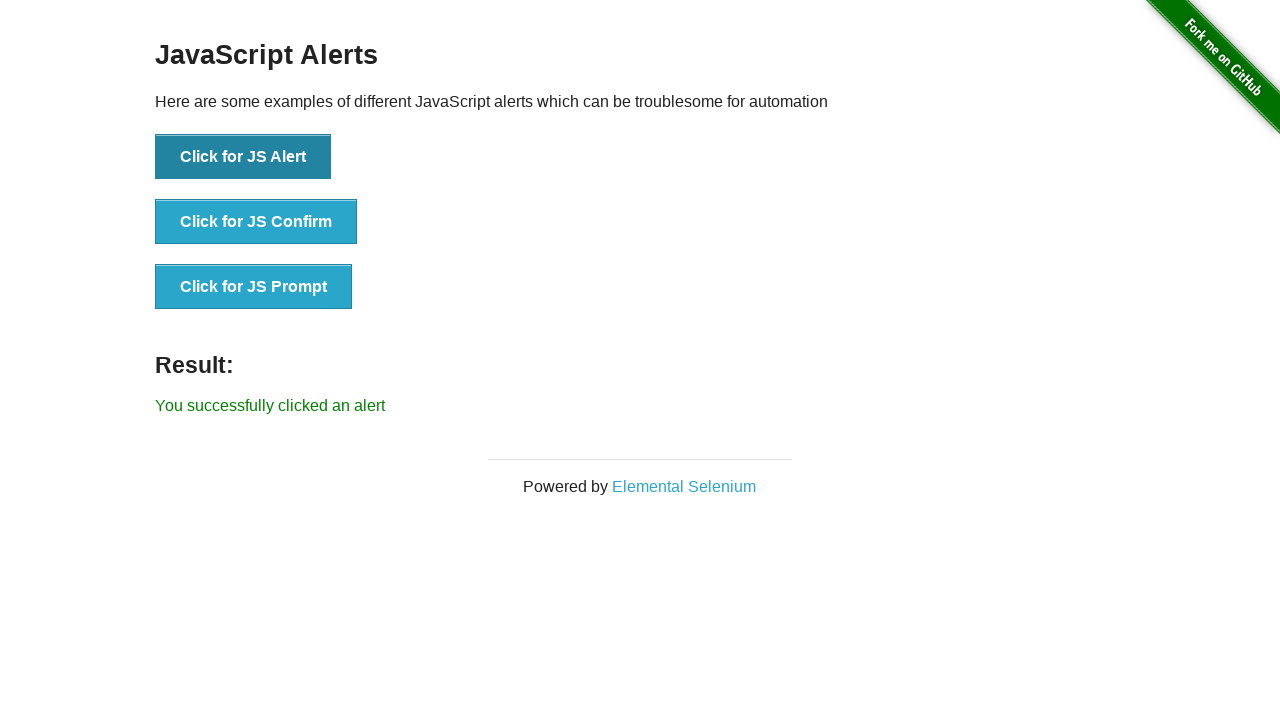

Retrieved result text: 'You successfully clicked an alert'
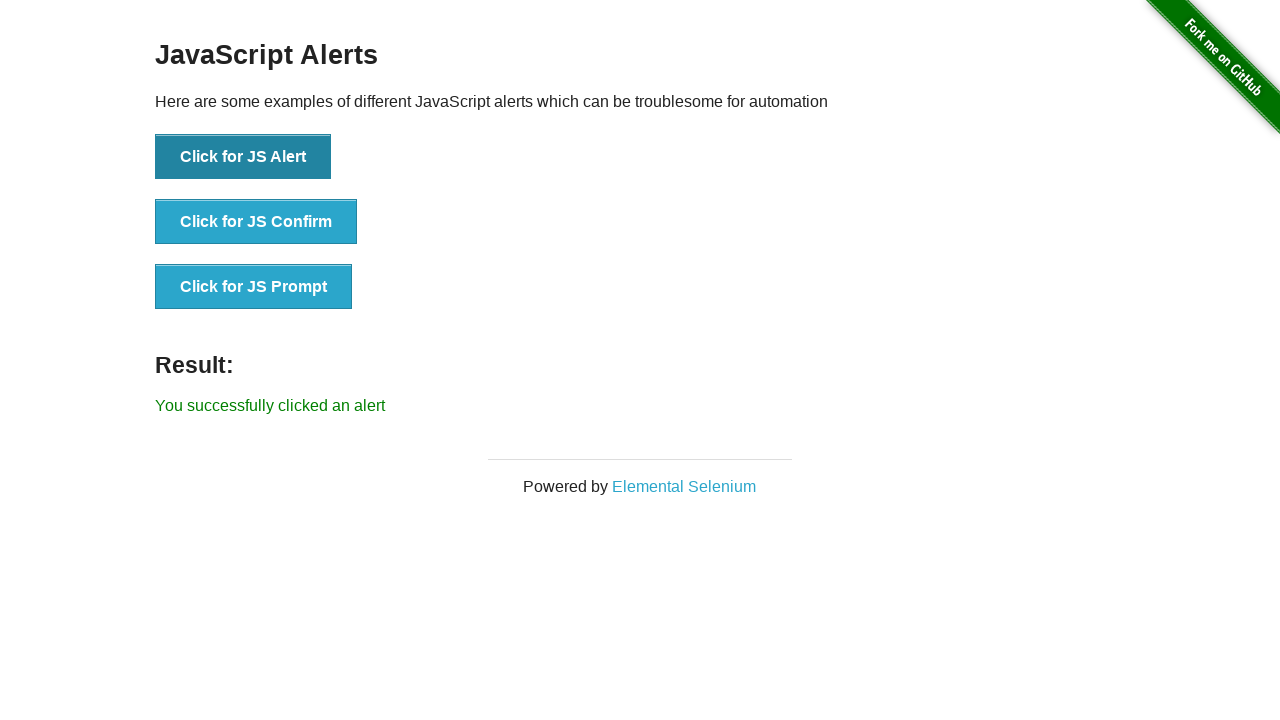

Verified result message matches expected text 'You successfully clicked an alert'
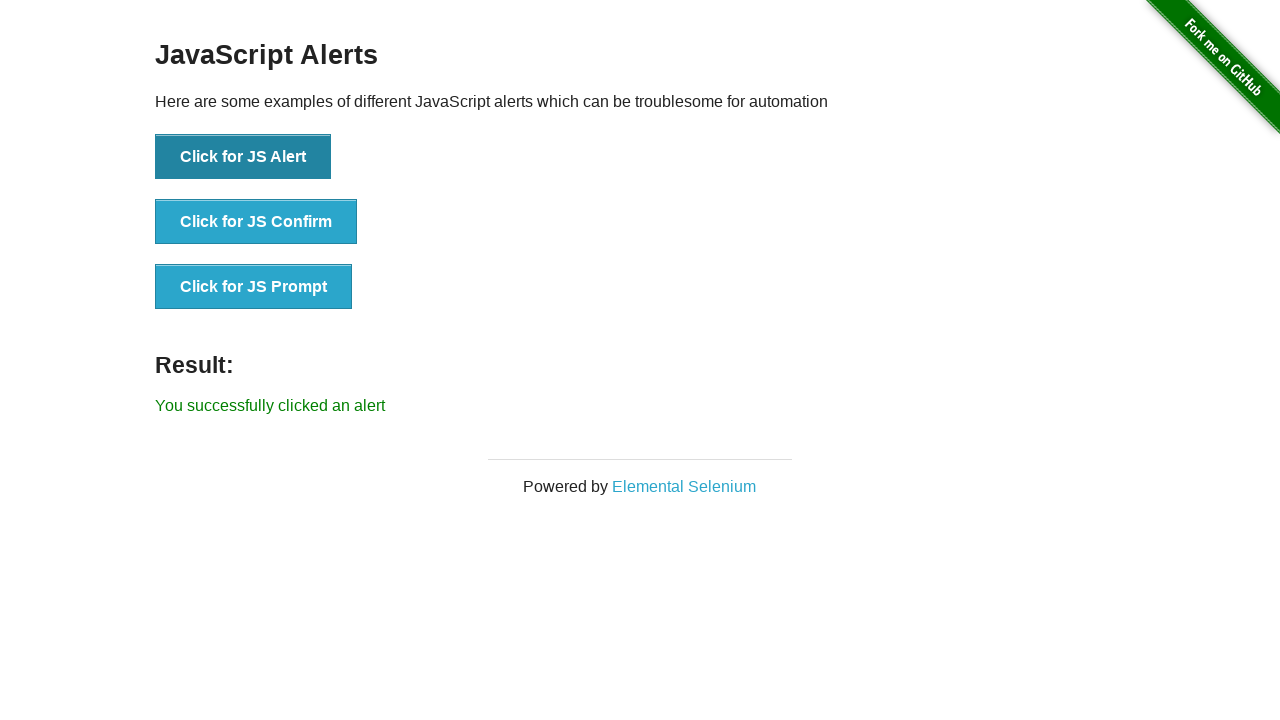

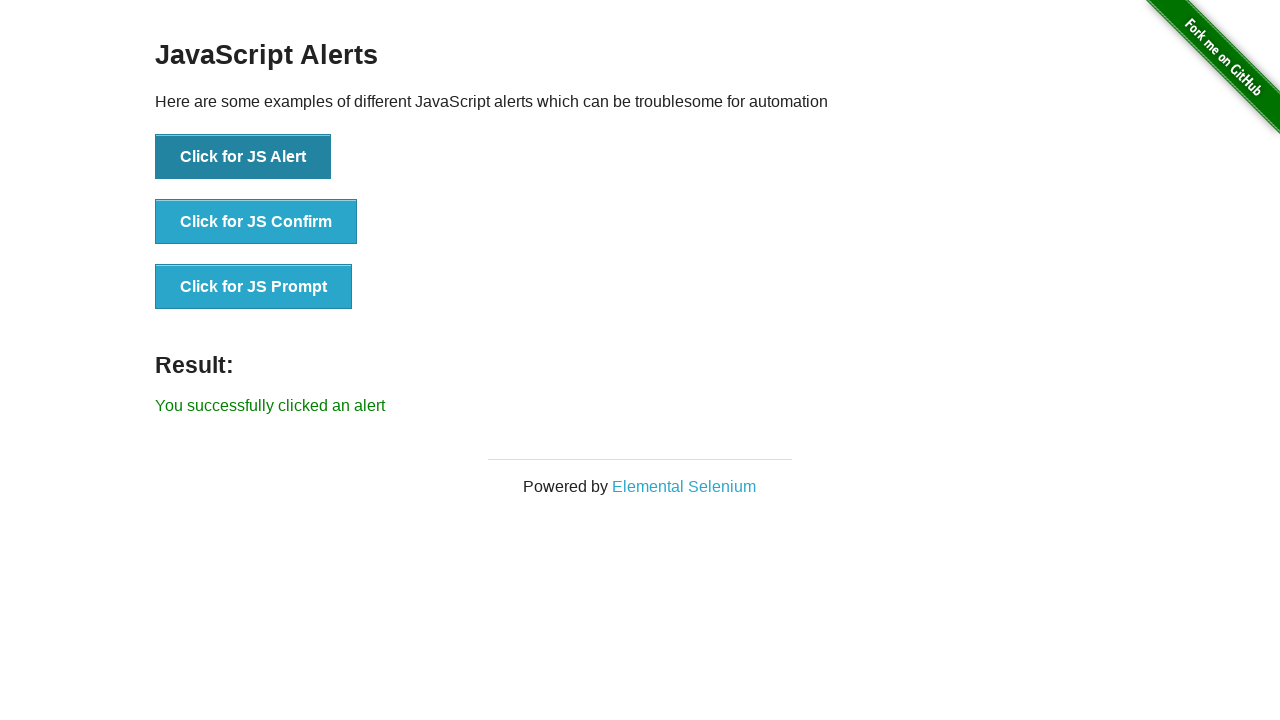